Opens the Flipkart homepage and verifies the page loads successfully

Starting URL: https://www.flipkart.com

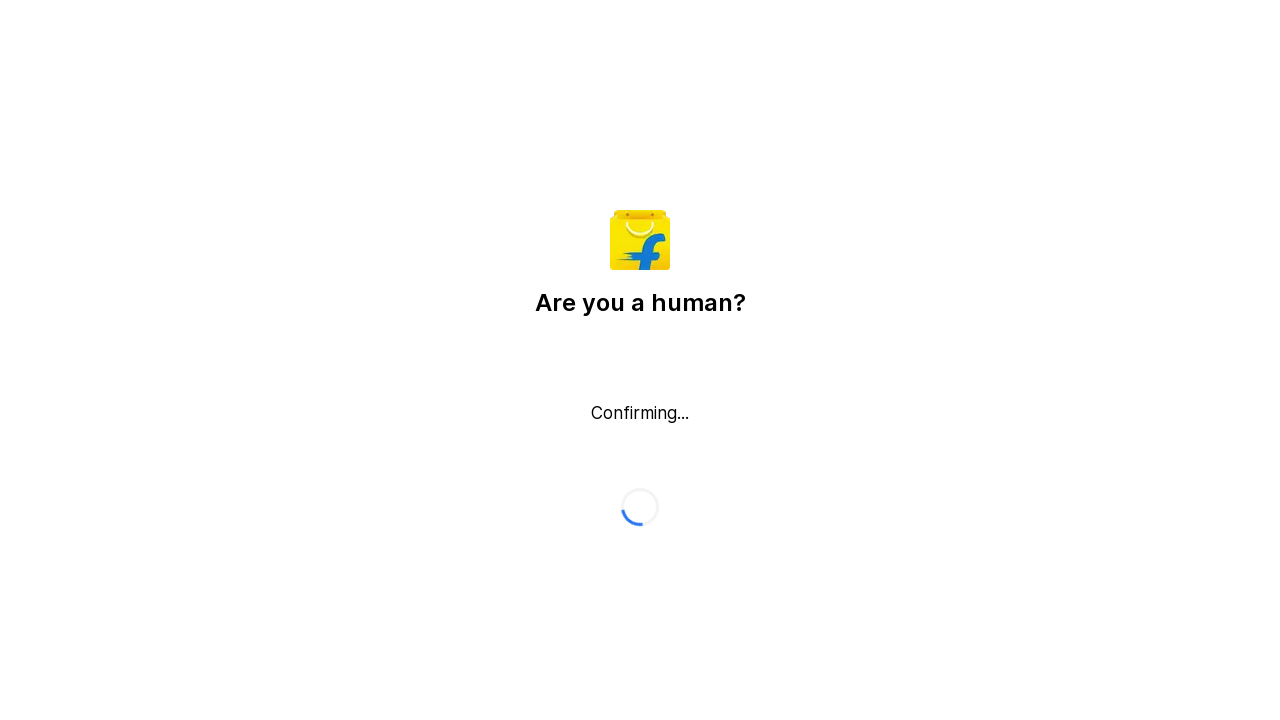

Page DOM content loaded successfully
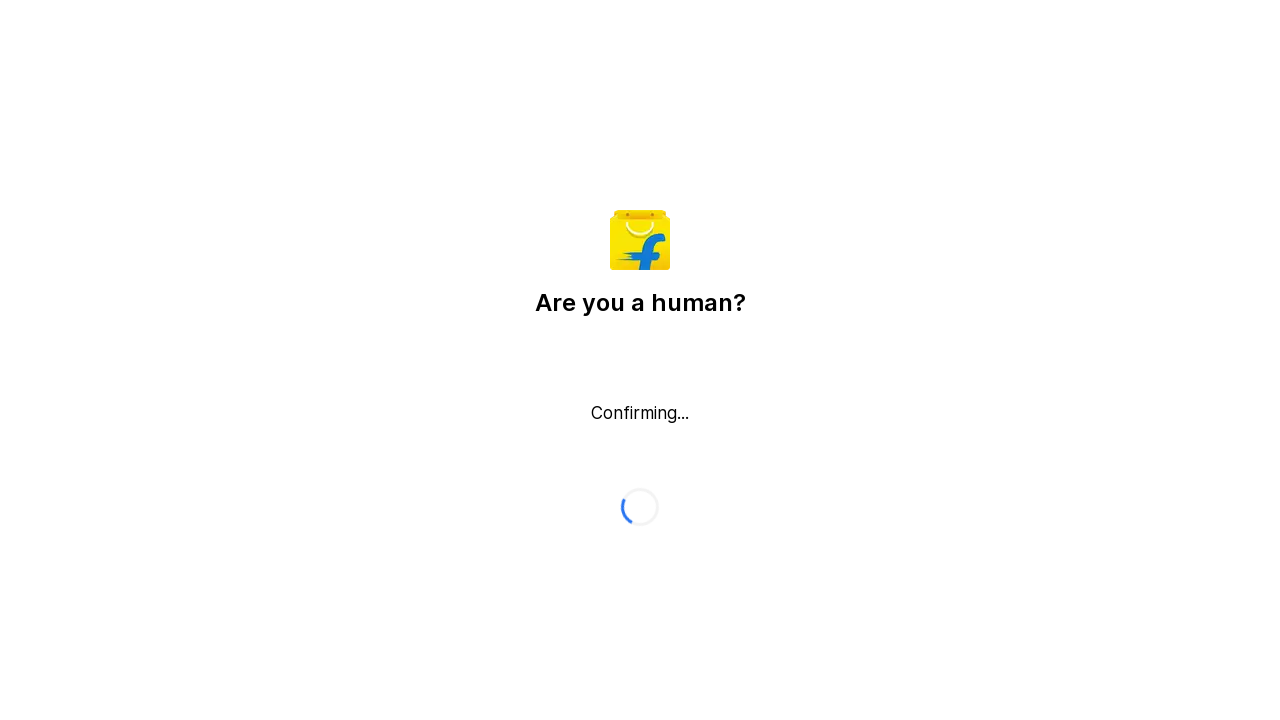

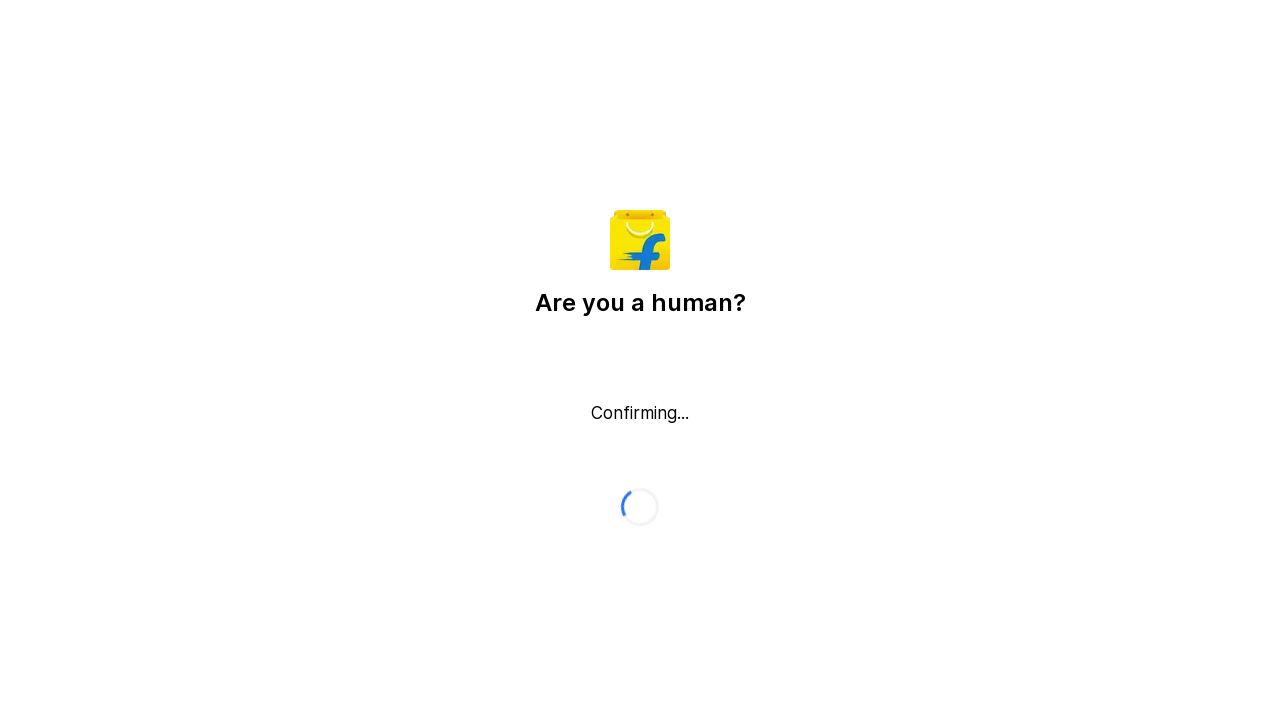